Navigates to the Octane 2.0 JavaScript benchmark page, triggers the benchmark run, and waits for the benchmark to complete displaying the score.

Starting URL: https://chromium.github.io/octane

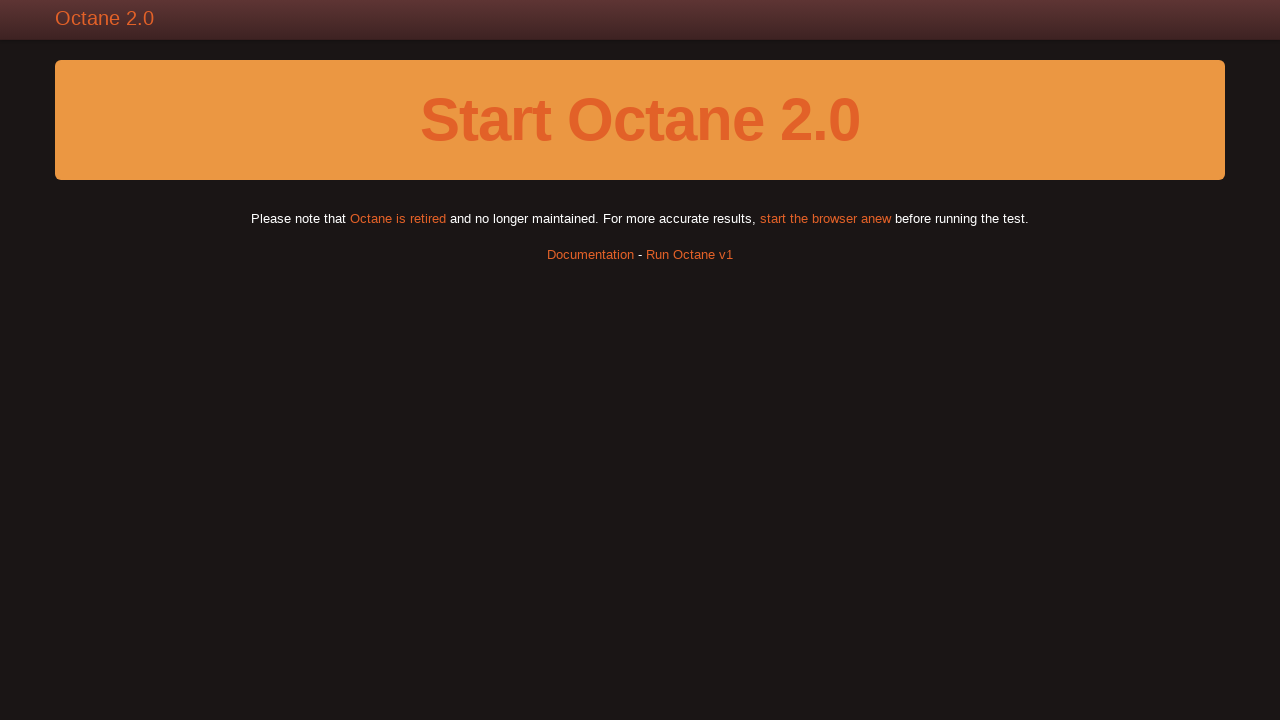

Waited for Octane 2.0 page to load
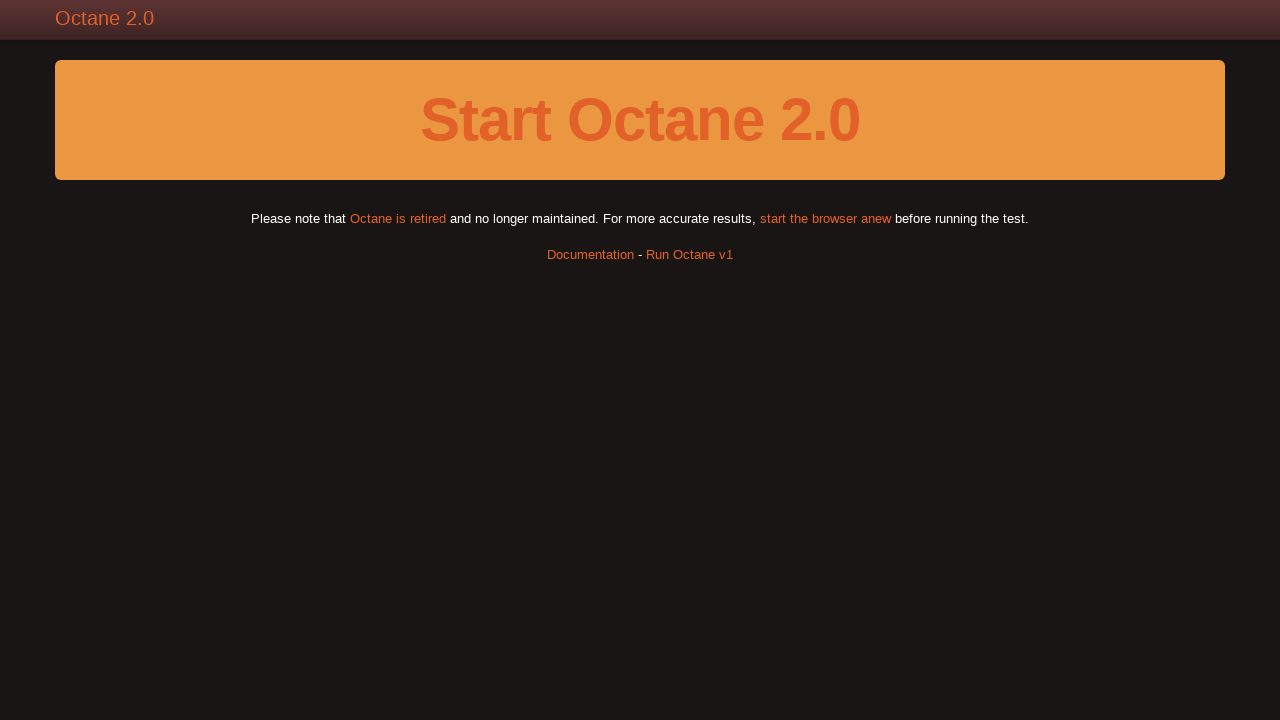

Triggered benchmark run with Run() function
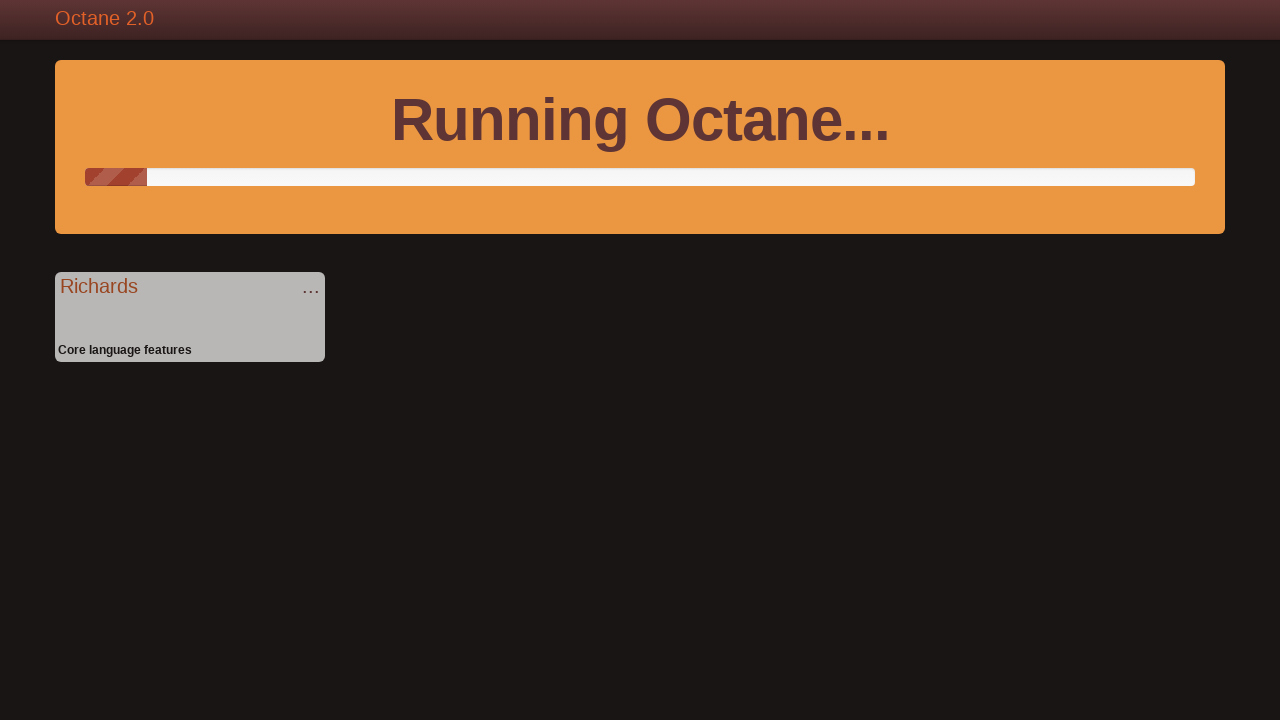

Benchmark completed and Octane Score appeared in banner
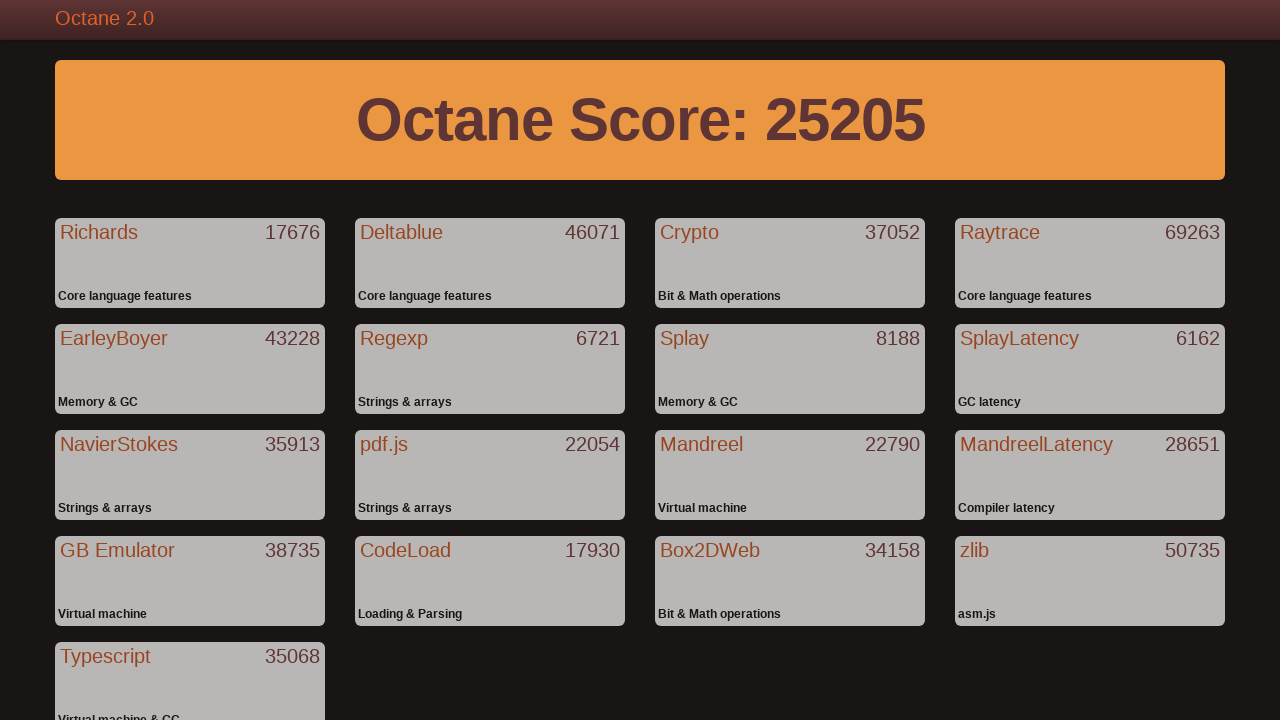

Score banner element is visible
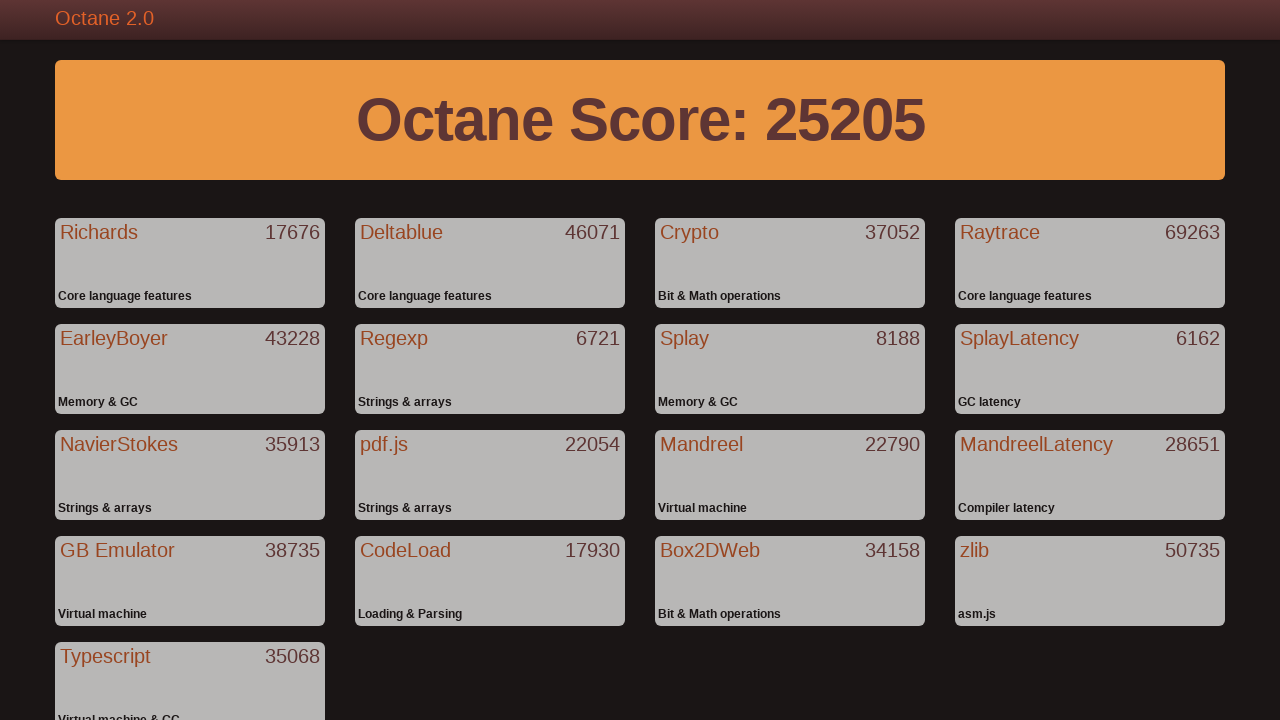

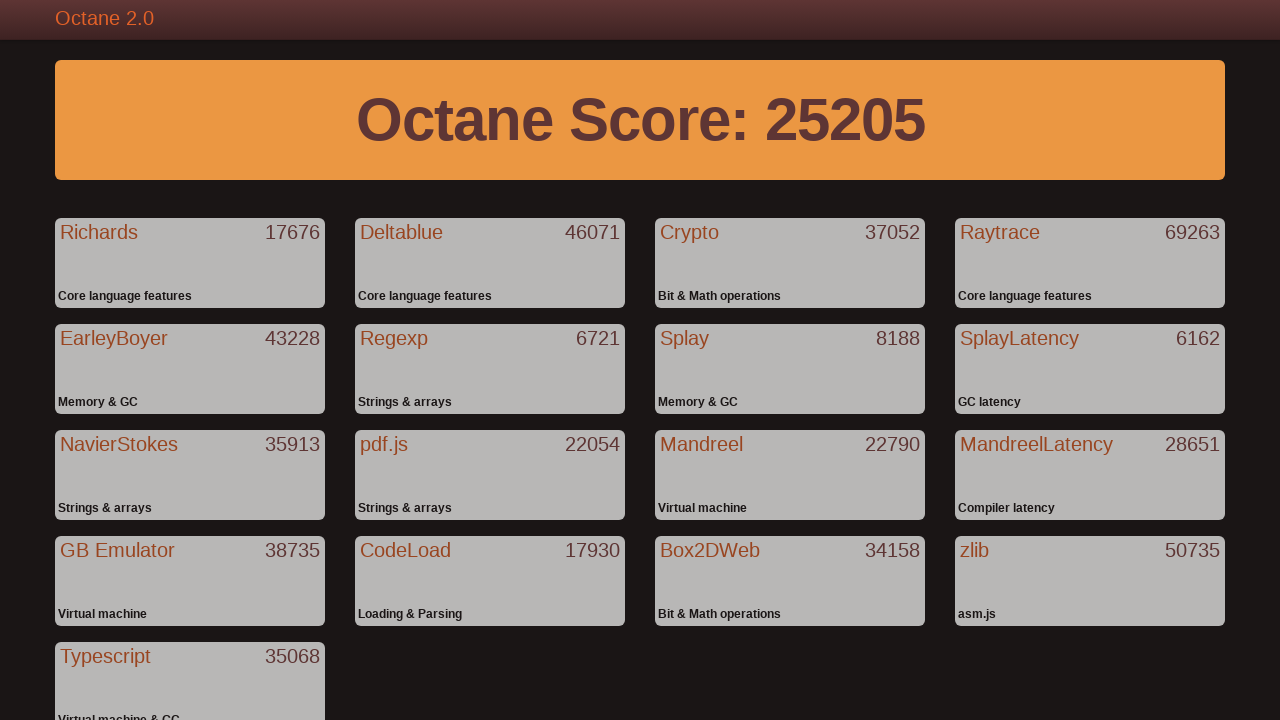